Tests double-click functionality by performing a double-click action on a button element that triggers a JavaScript function.

Starting URL: http://testautomationpractice.blogspot.com/

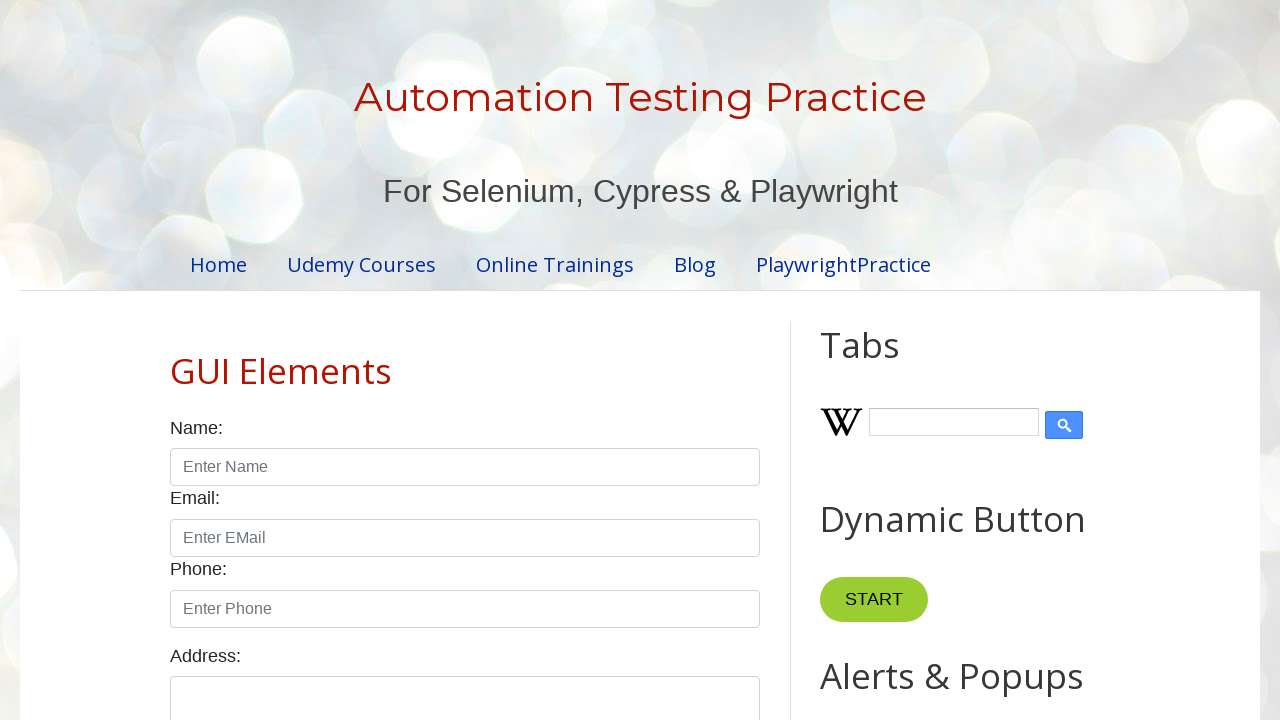

Performed double-click action on button with ondblclick='myFunction1()' handler at (885, 360) on xpath=//button[@ondblclick='myFunction1()']
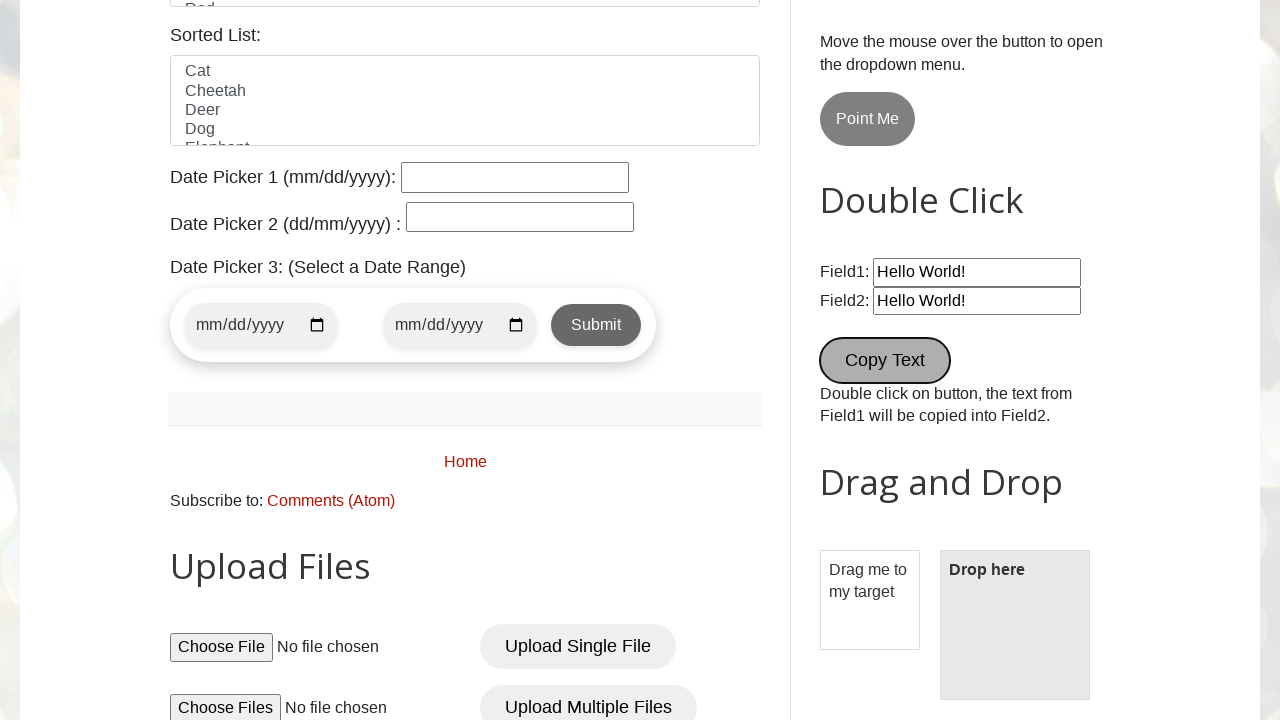

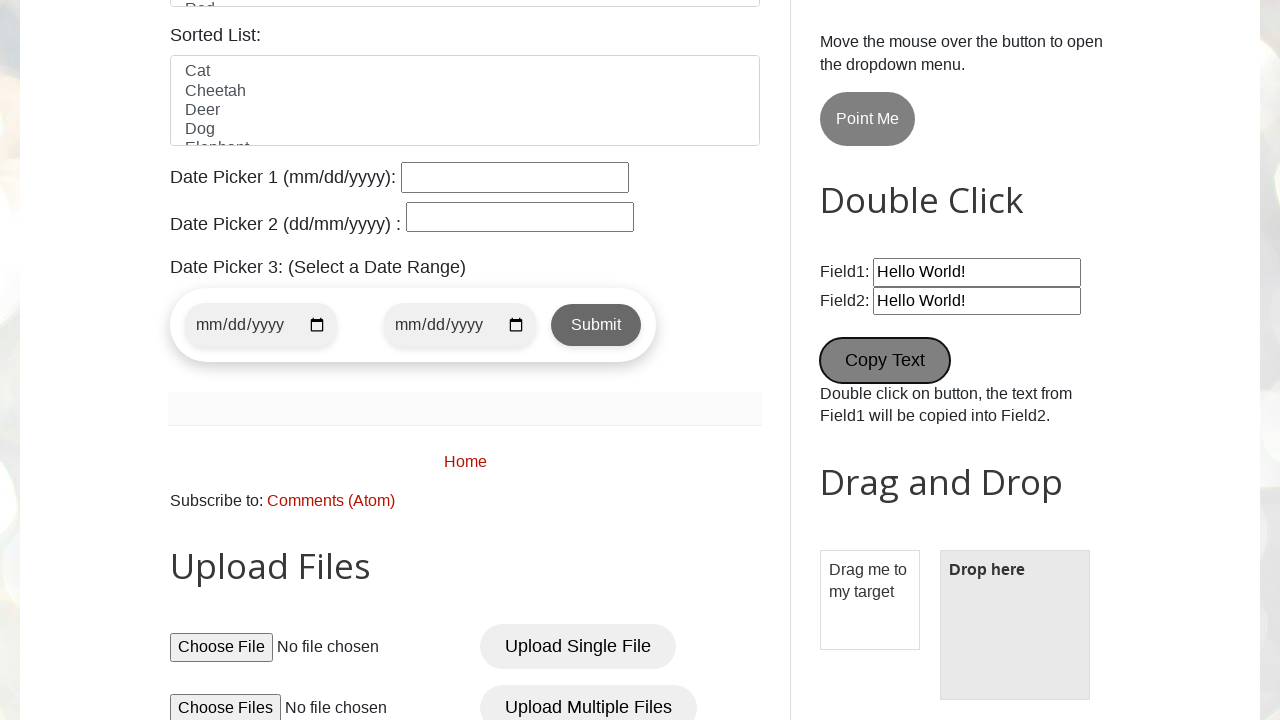